Tests the place order functionality on demoblaze.com by navigating to cart, clicking place order, filling out the order form with customer details and credit card information, and completing the purchase.

Starting URL: https://demoblaze.com

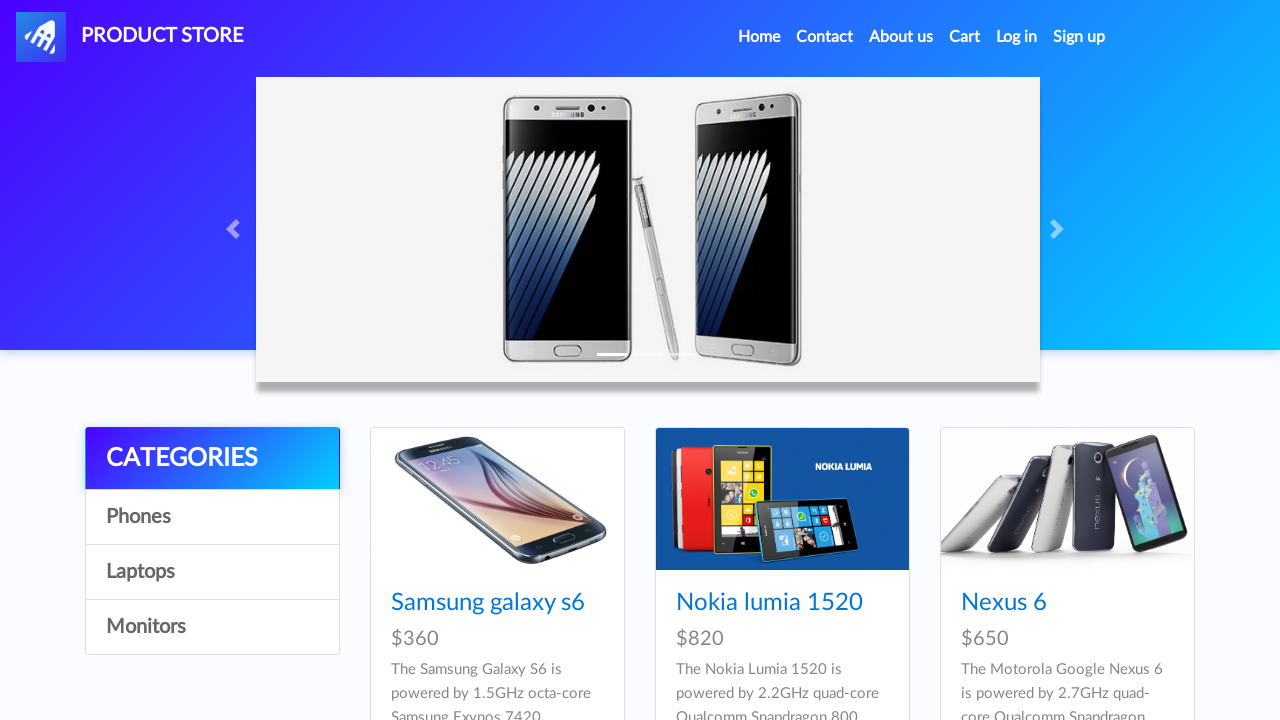

Clicked Cart link in navigation at (965, 37) on a#cartur
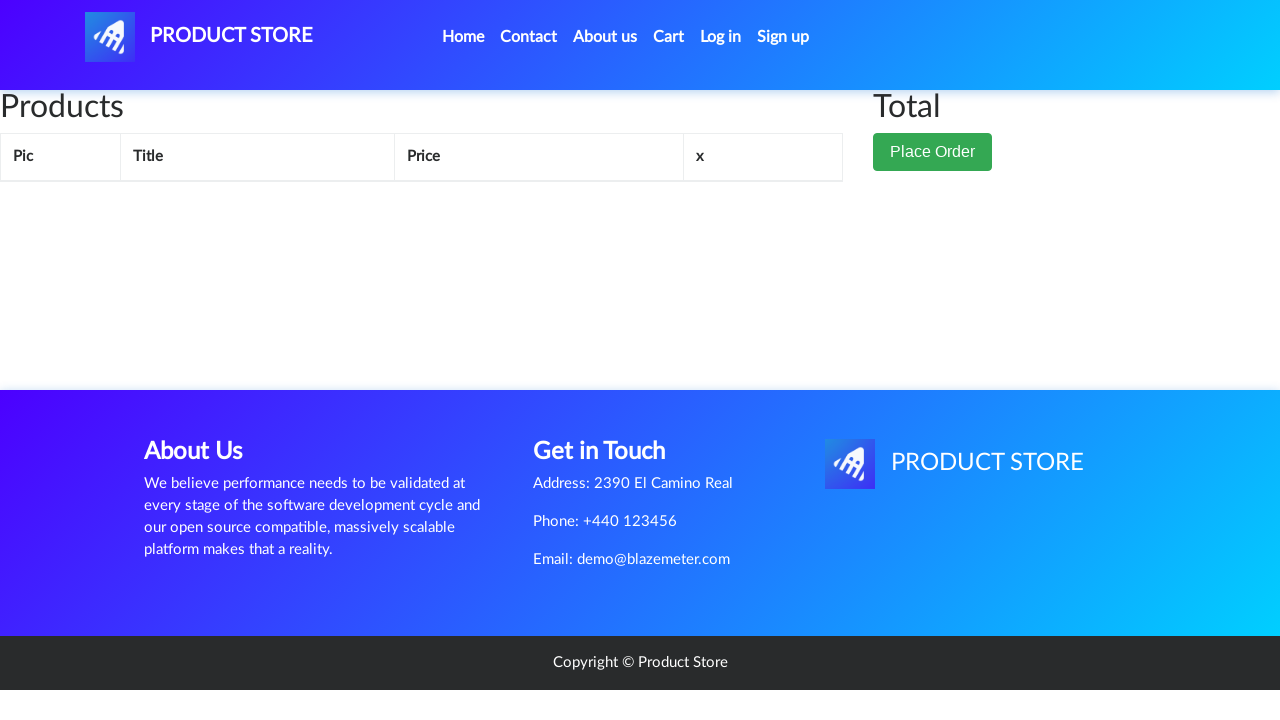

Cart page loaded (networkidle)
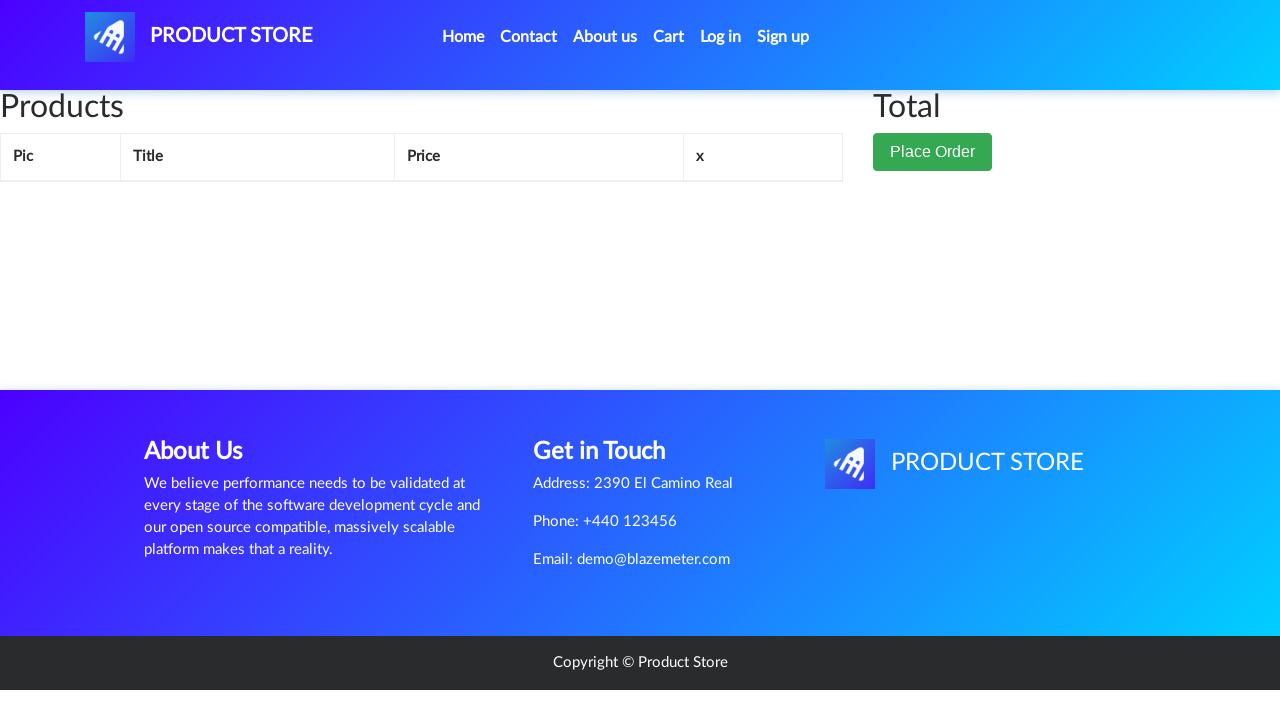

Clicked Place Order button at (933, 152) on button[data-target='#orderModal']
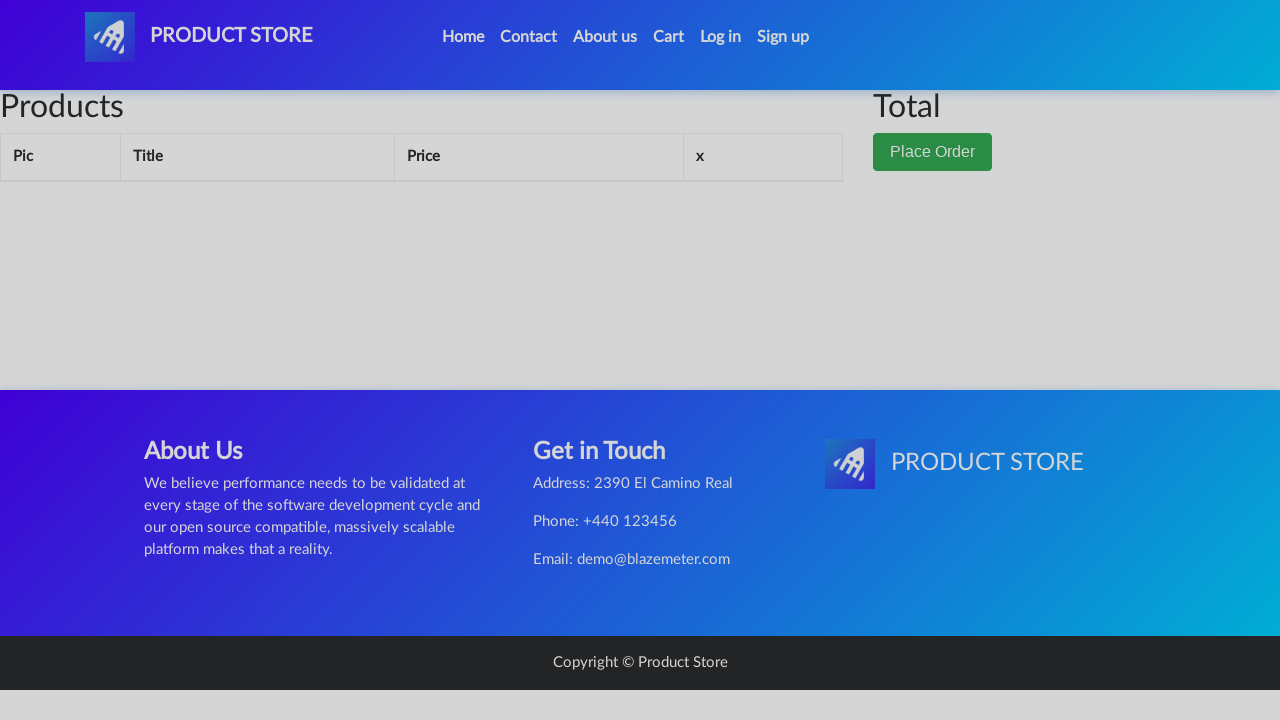

Order modal appeared
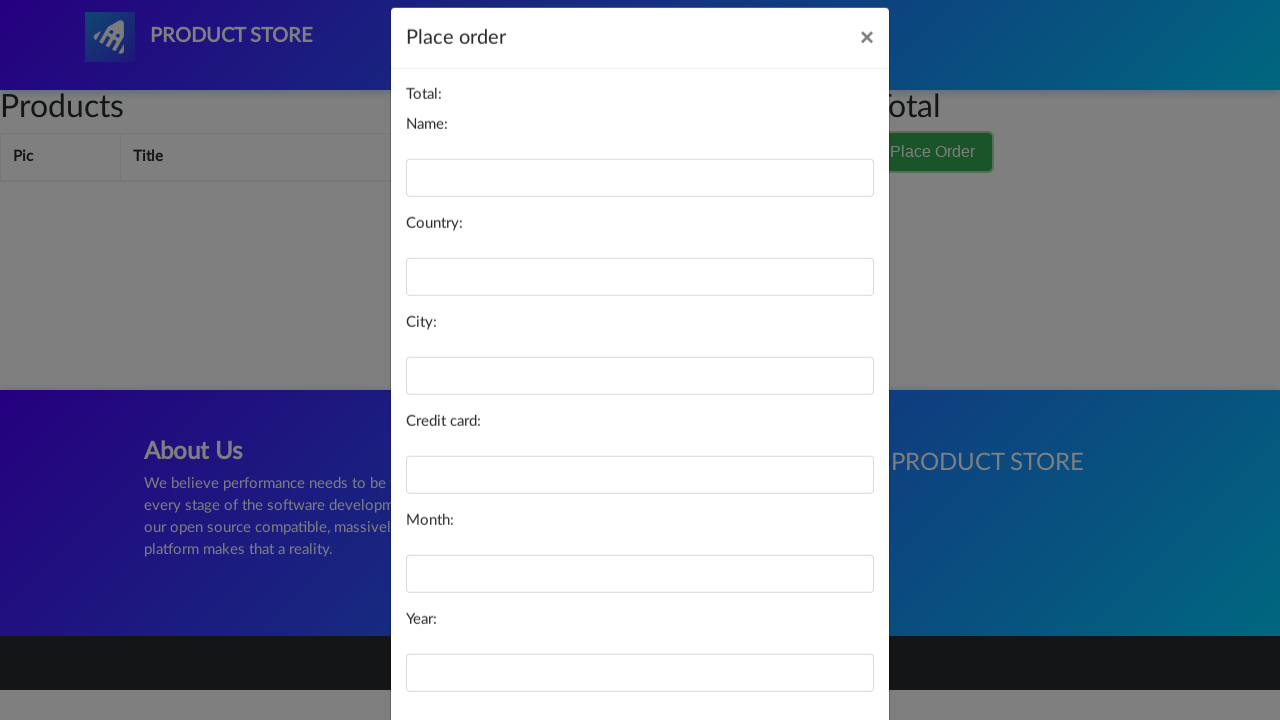

Filled name field with 'John Smith' on #name
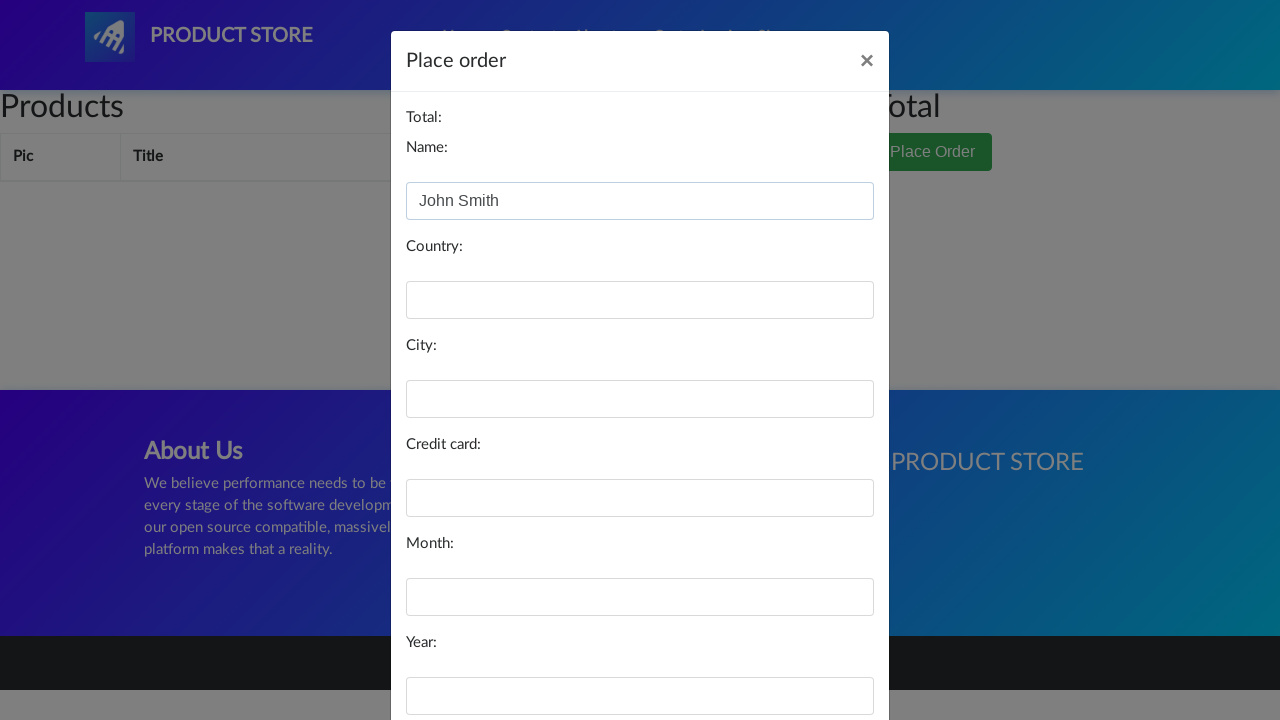

Filled country field with 'United States' on #country
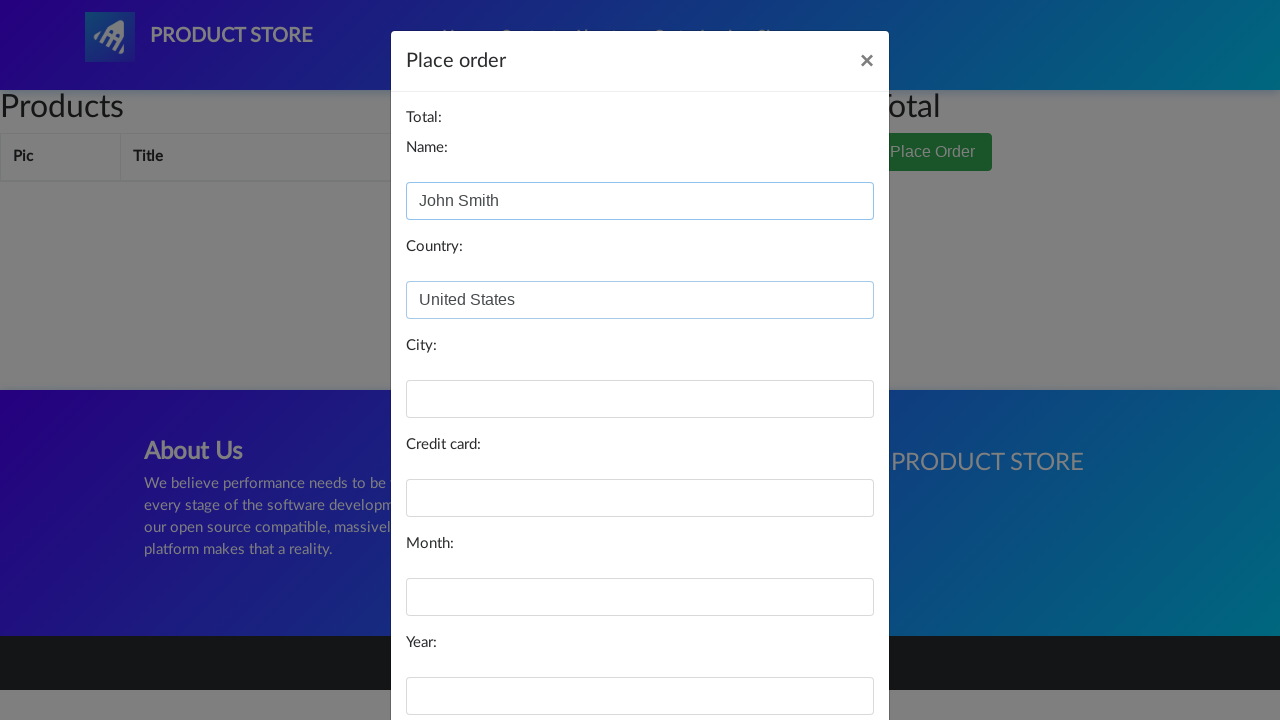

Filled city field with 'New York' on #city
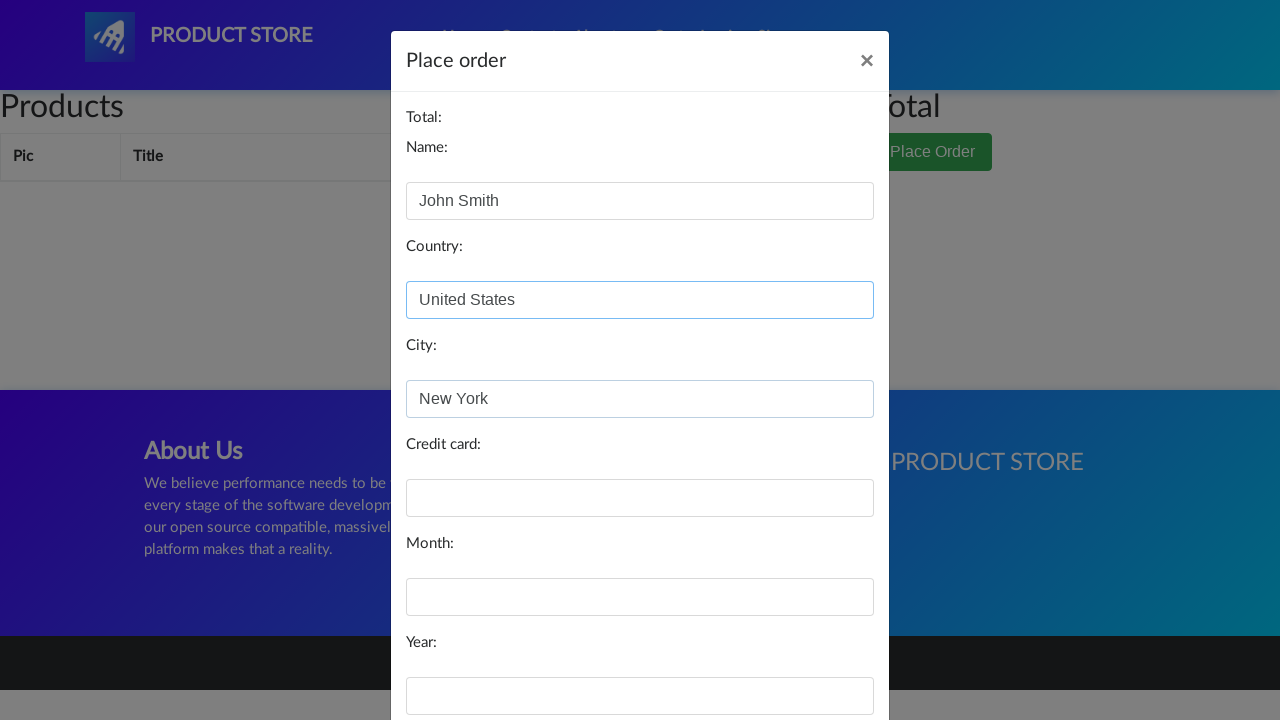

Filled card field with credit card number on #card
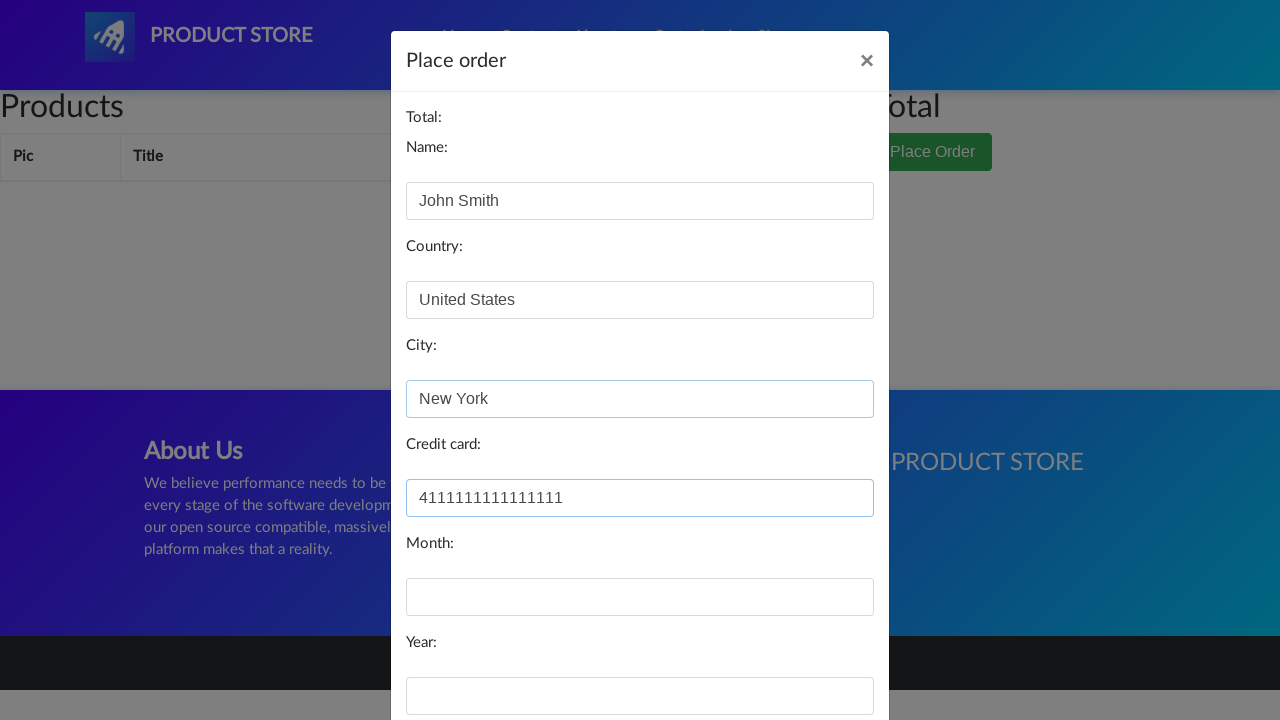

Filled month field with '06' on #month
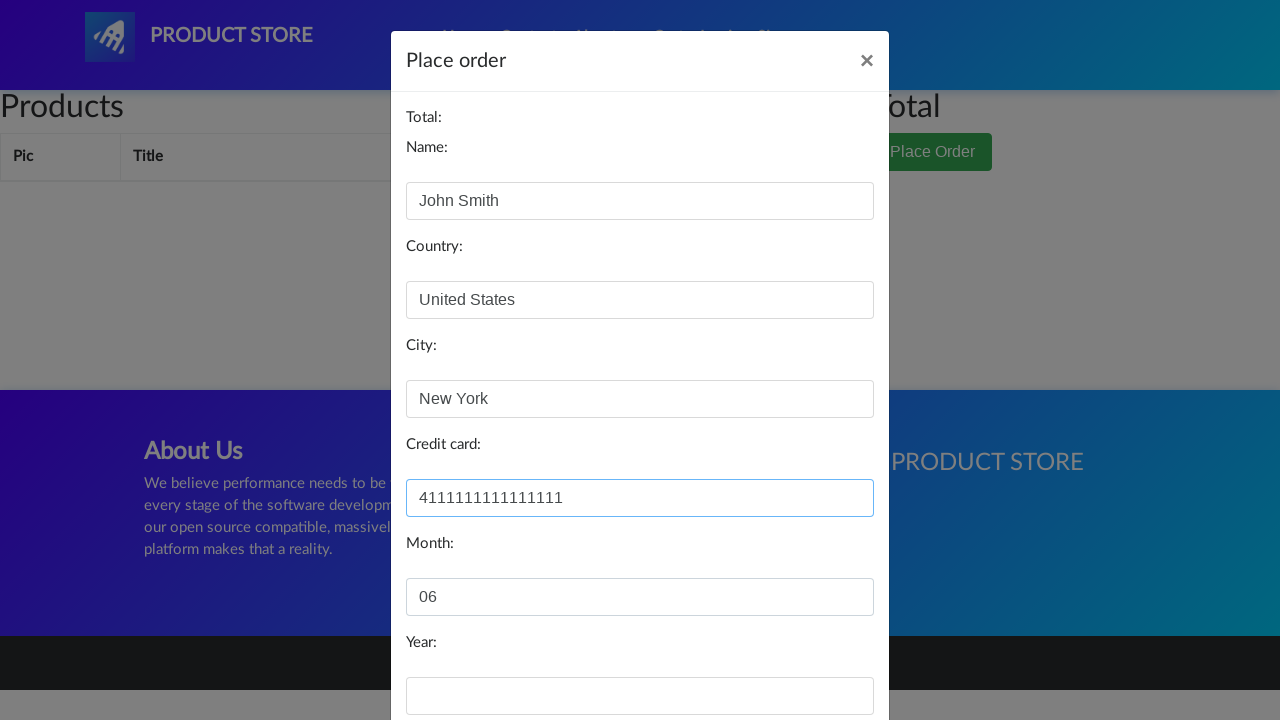

Filled year field with '2025' on #year
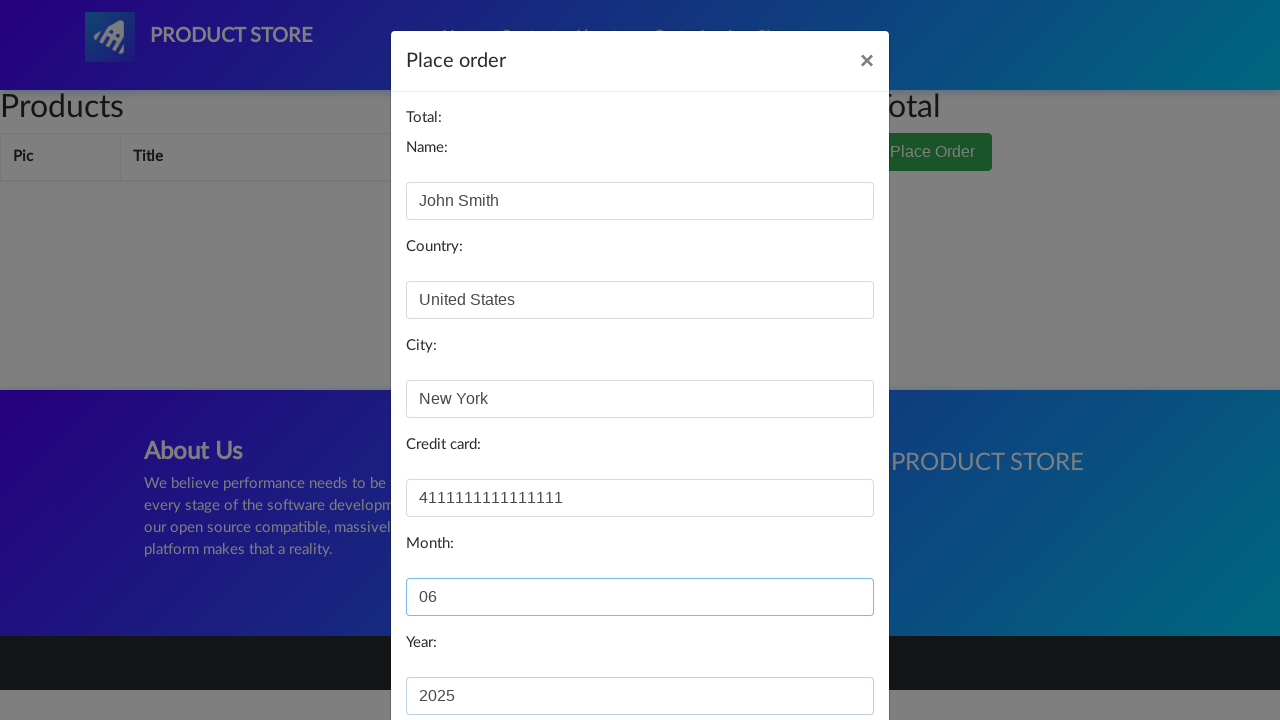

Clicked Purchase button to complete order at (823, 655) on button[onclick='purchaseOrder()']
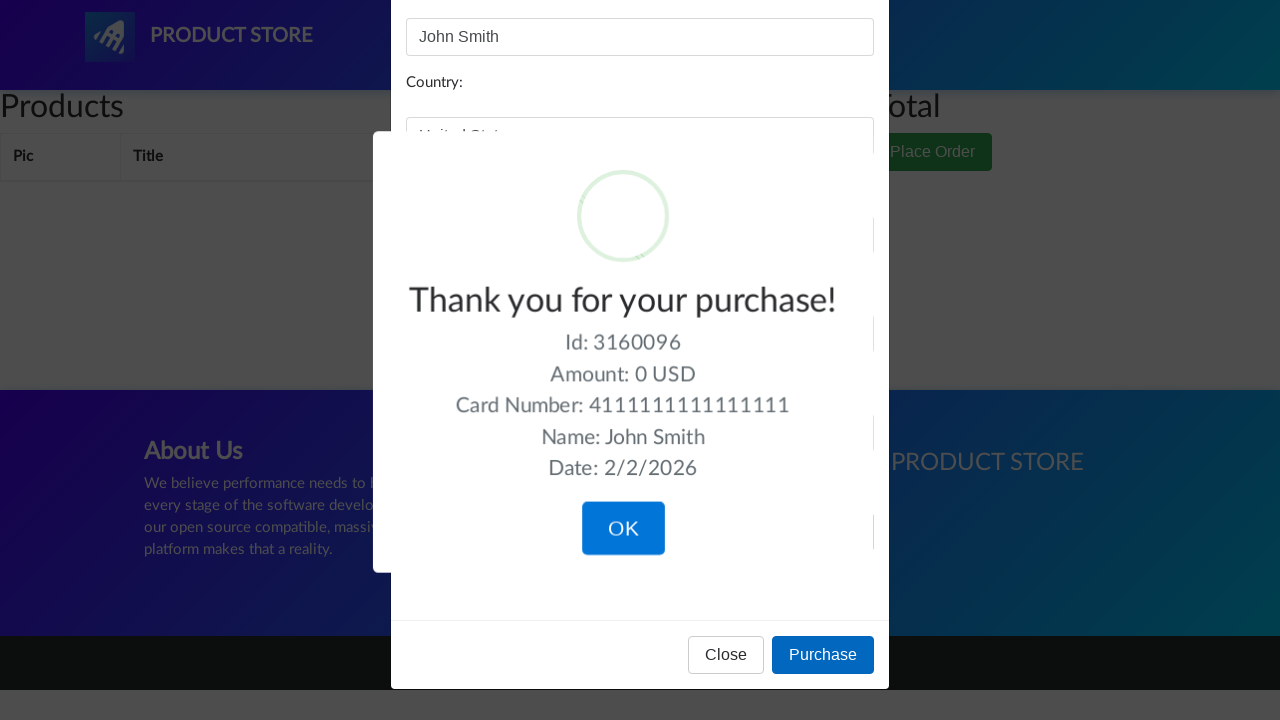

Order confirmation message appeared - purchase completed successfully
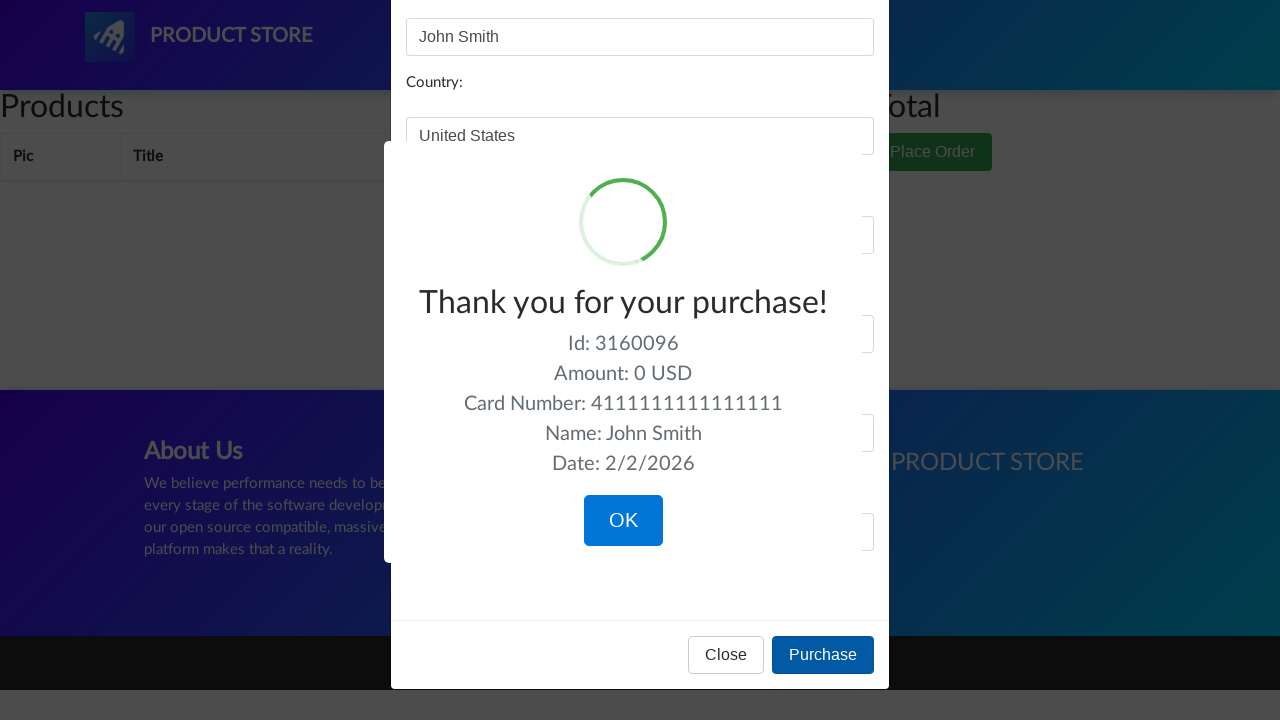

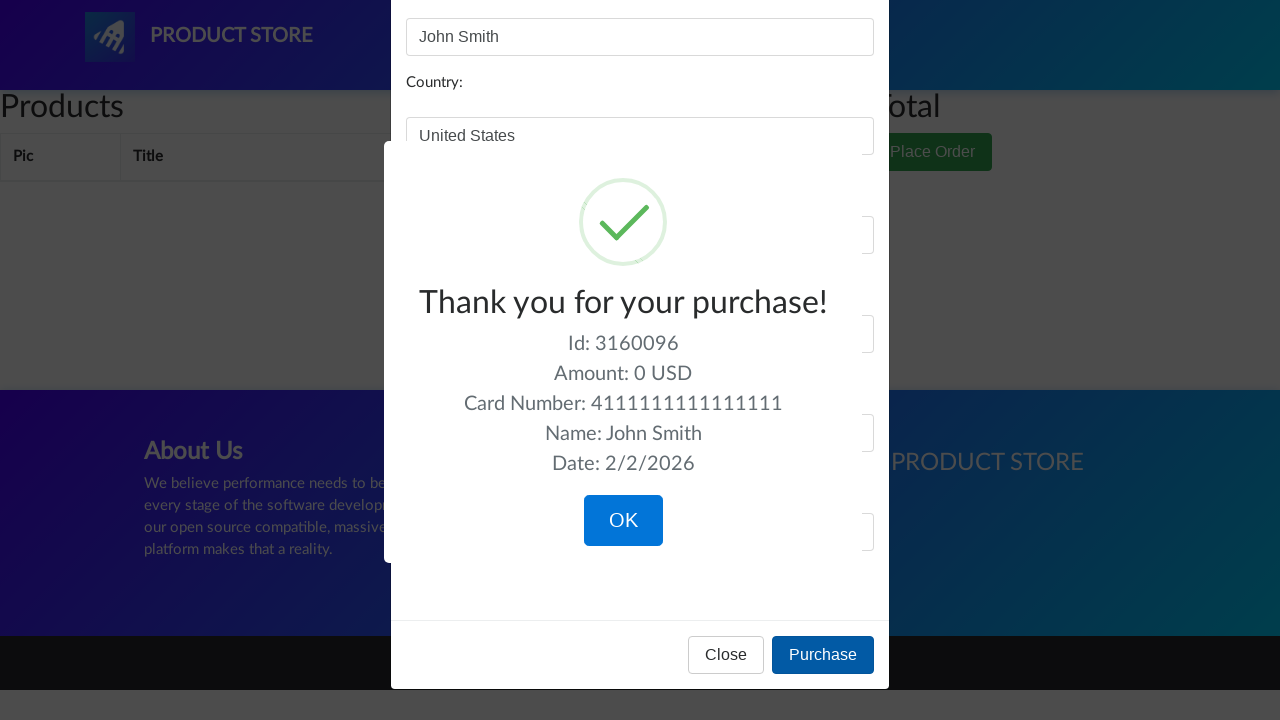